Tests navigation by clicking on "Context Menu" link

Starting URL: https://the-internet.herokuapp.com/

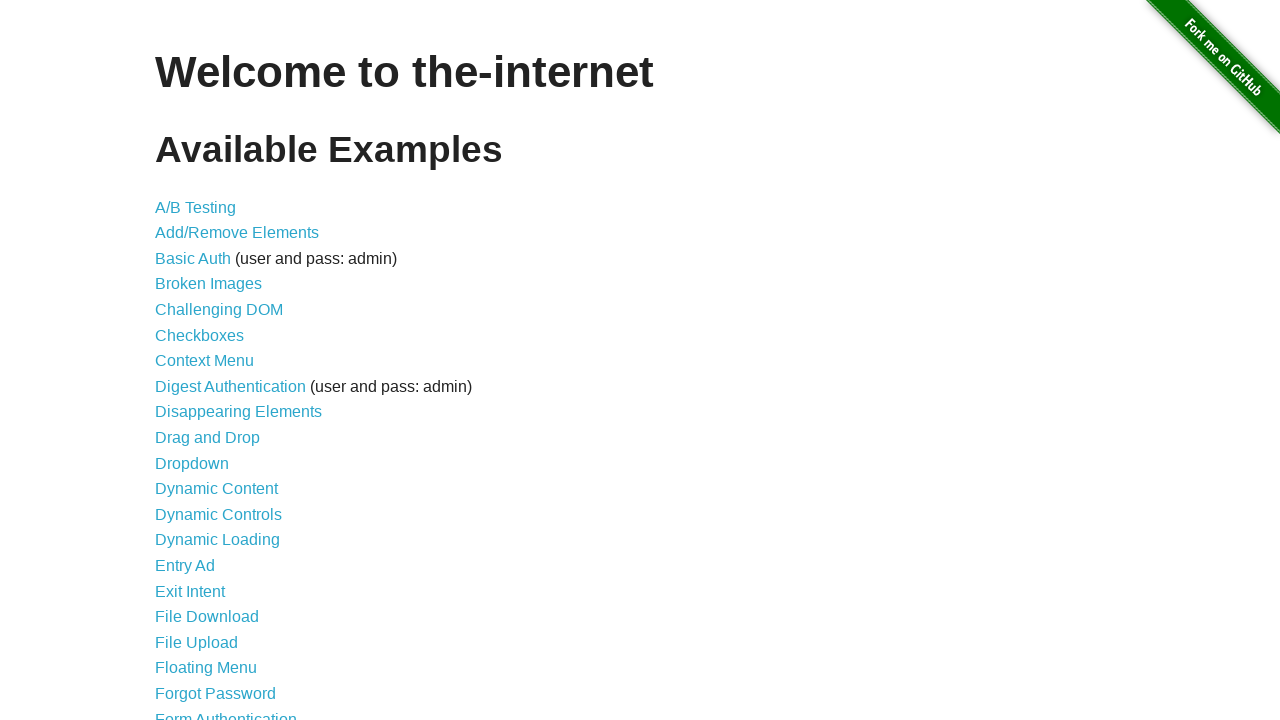

Clicked on 'Context Menu' link to navigate at (204, 361) on text=Context Menu
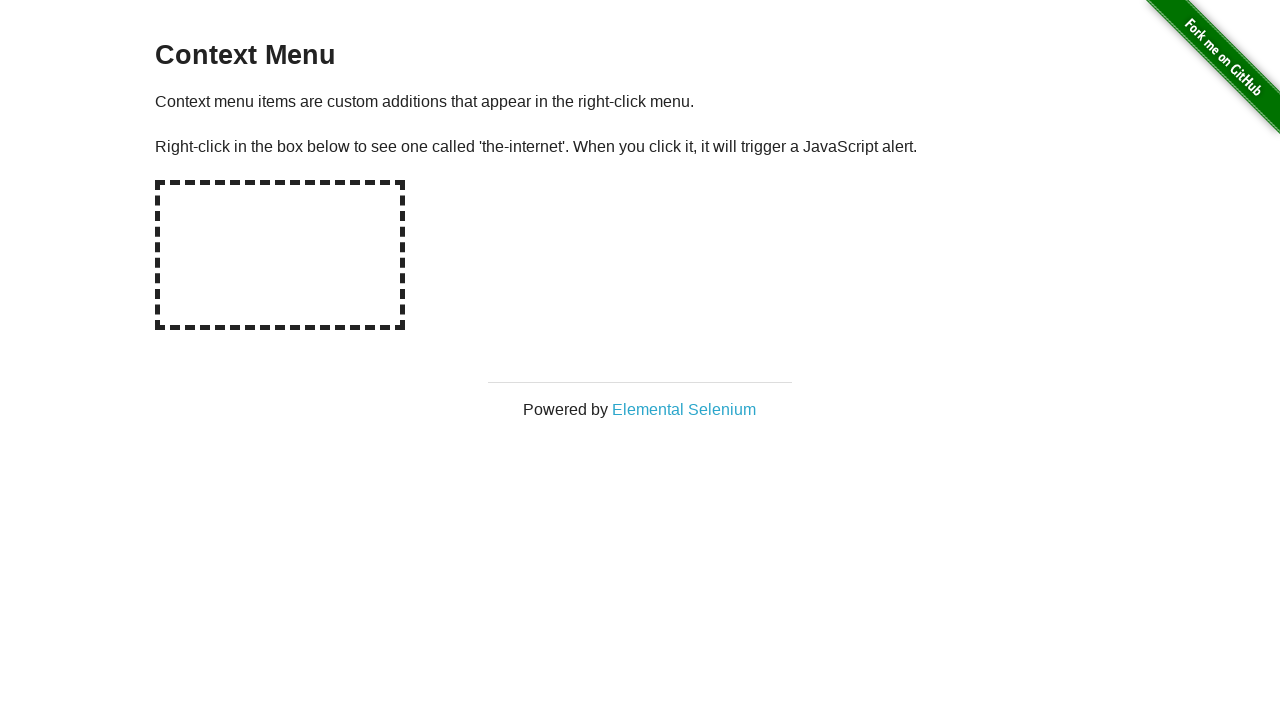

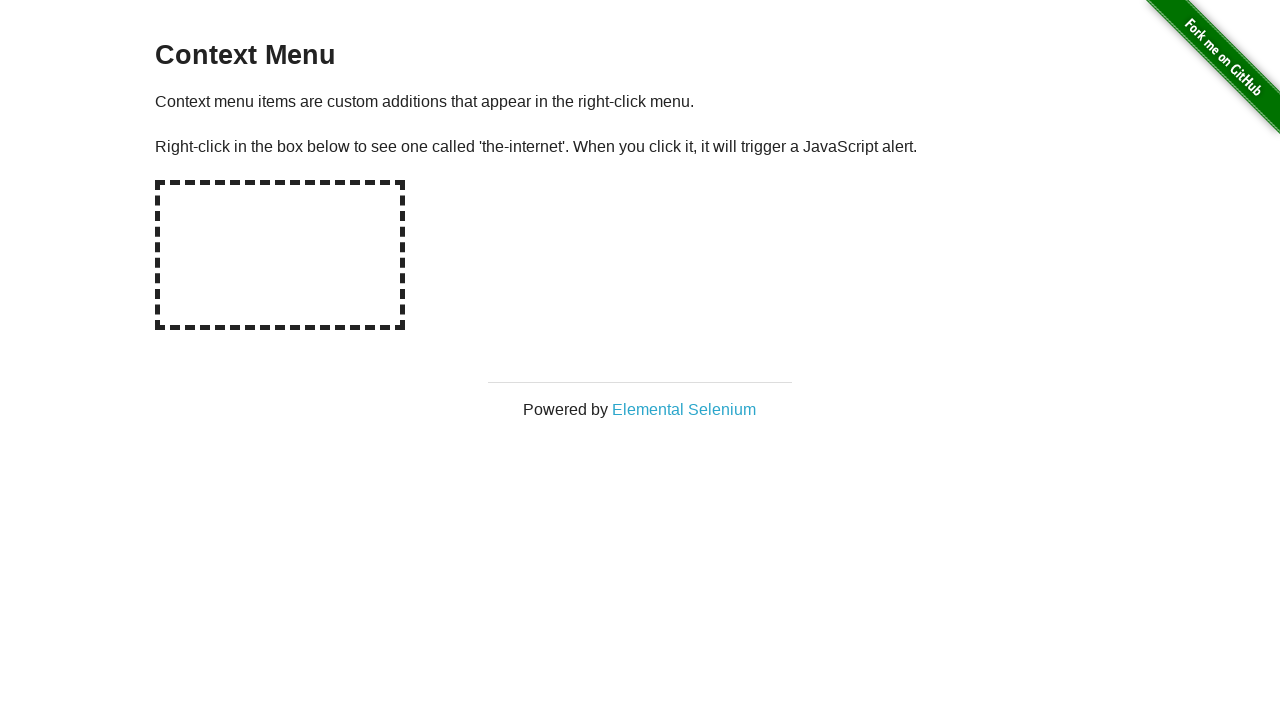